Tests keyboard shortcuts functionality by entering text in a text area, selecting all text with Ctrl+A, copying with Ctrl+C, navigating to another field with Tab, and pasting with Ctrl+V

Starting URL: https://text-compare.com/

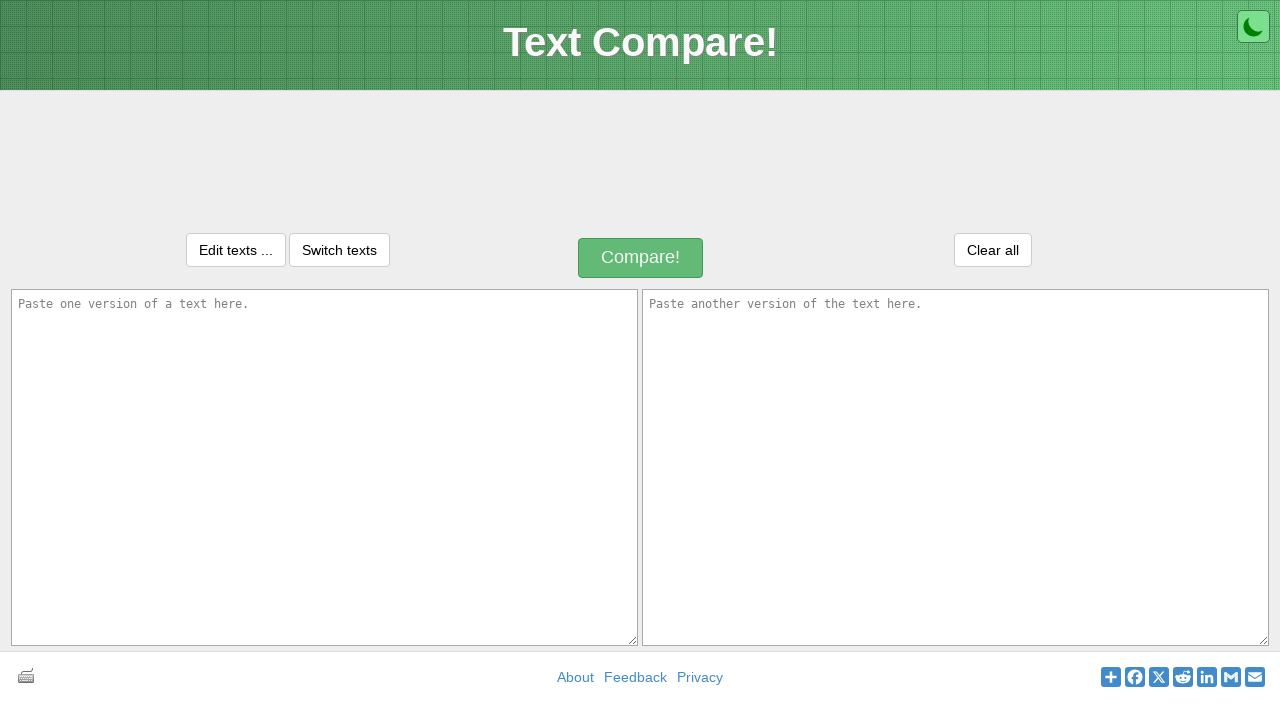

Entered 'Welcome' text in the first textarea on #inputText1
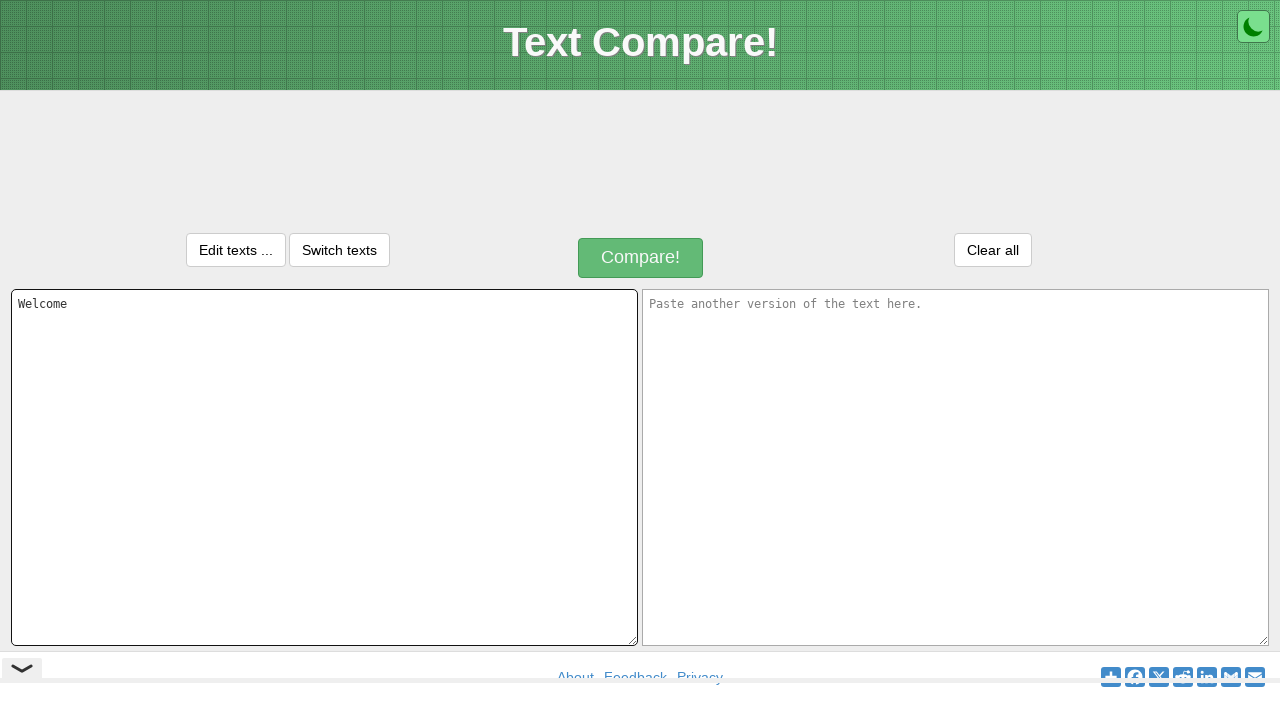

Clicked on the first textarea to focus it at (324, 467) on #inputText1
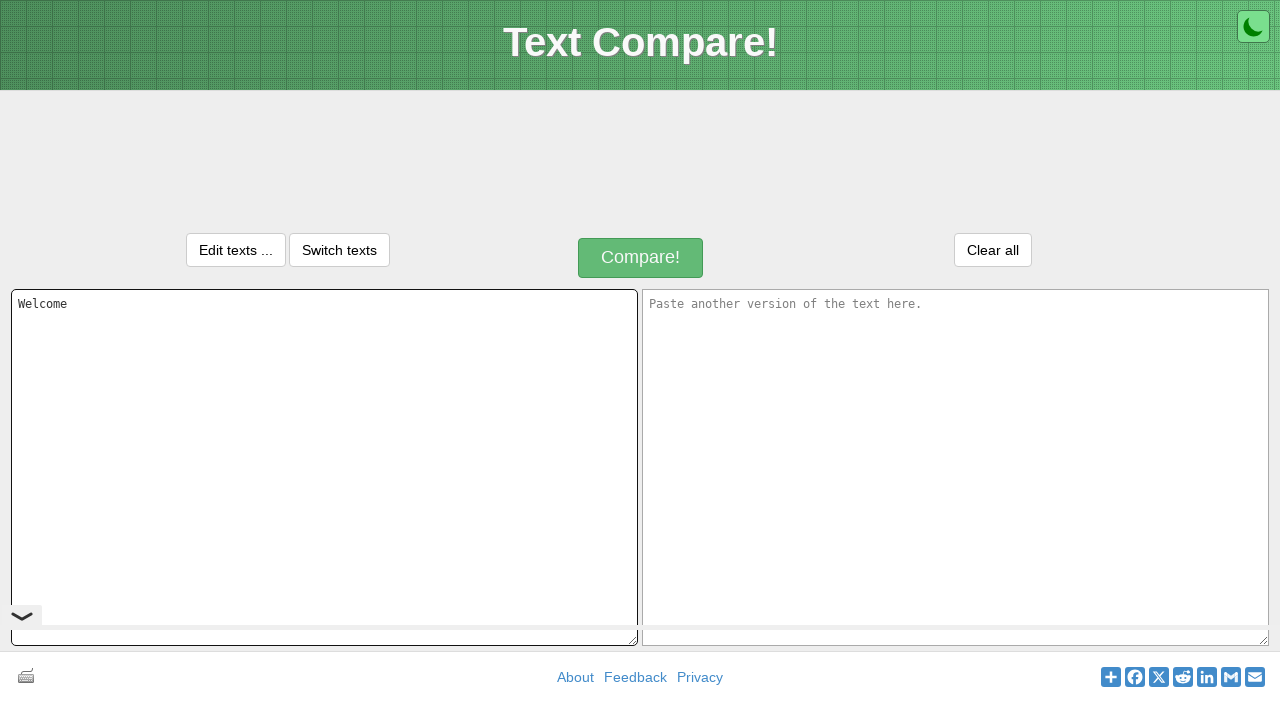

Selected all text in the first textarea using Ctrl+A
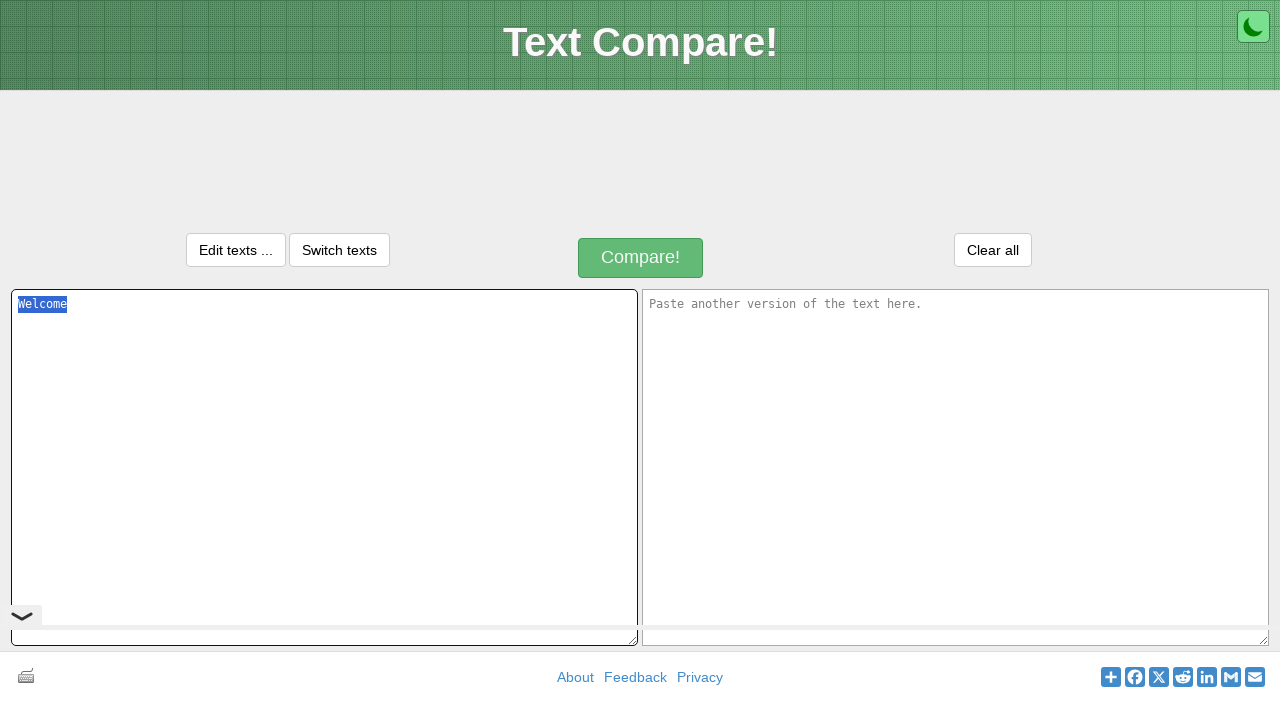

Copied the selected text using Ctrl+C
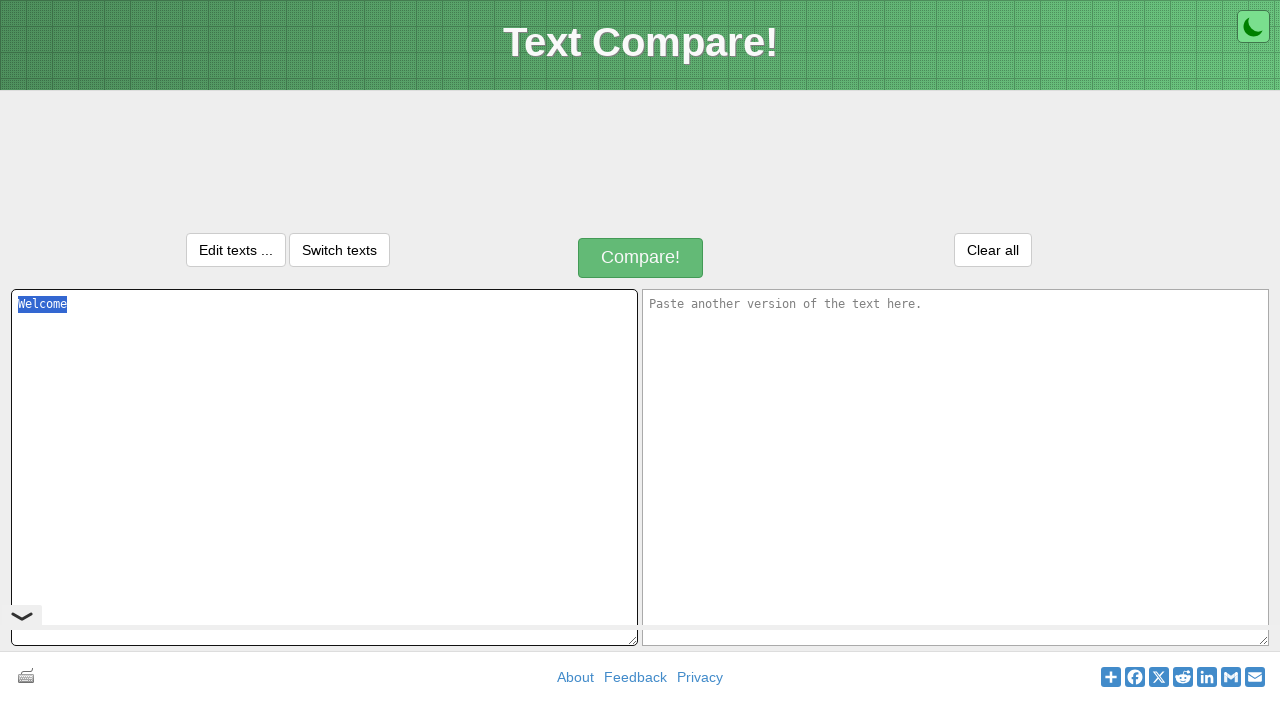

Navigated to the second textarea using Tab key
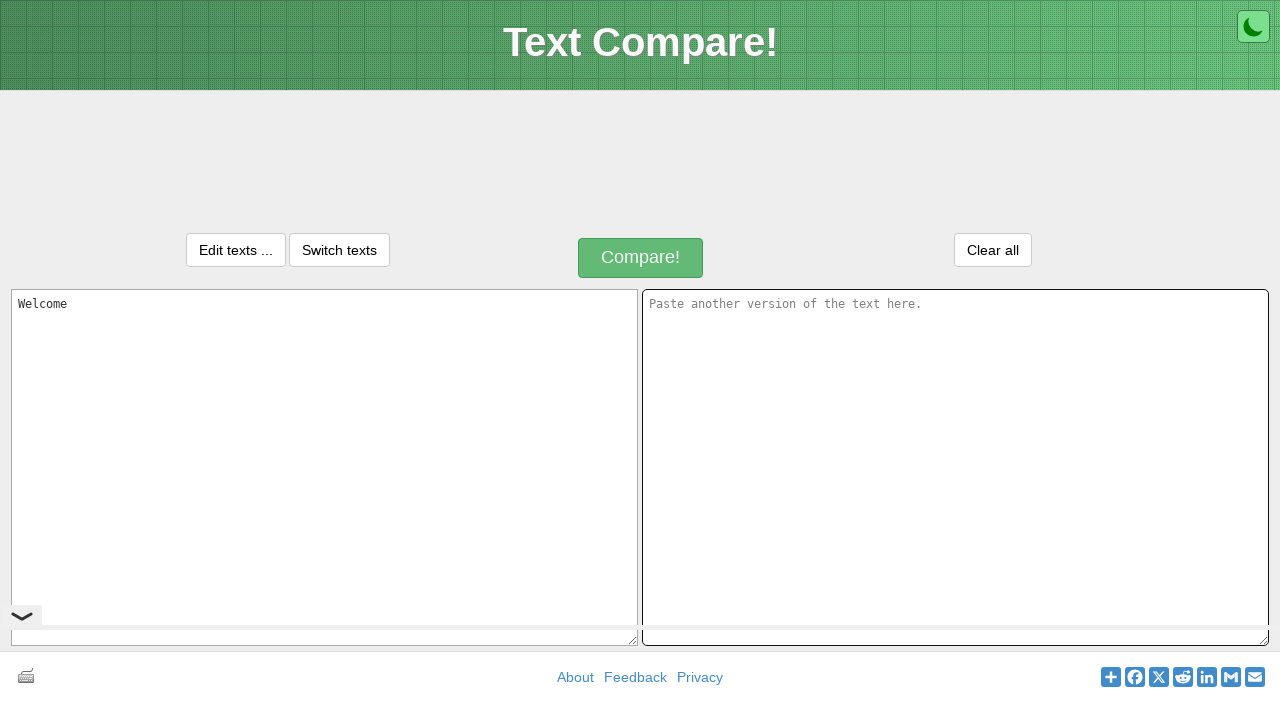

Pasted the copied text into the second textarea using Ctrl+V
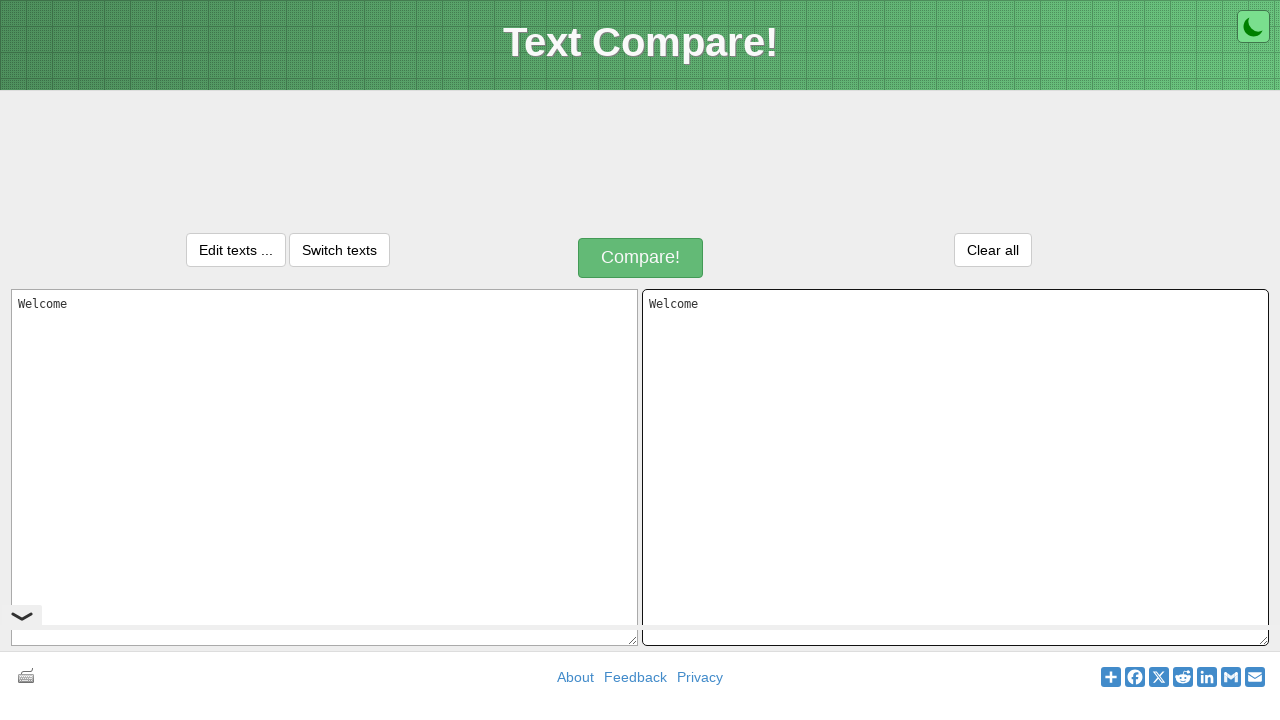

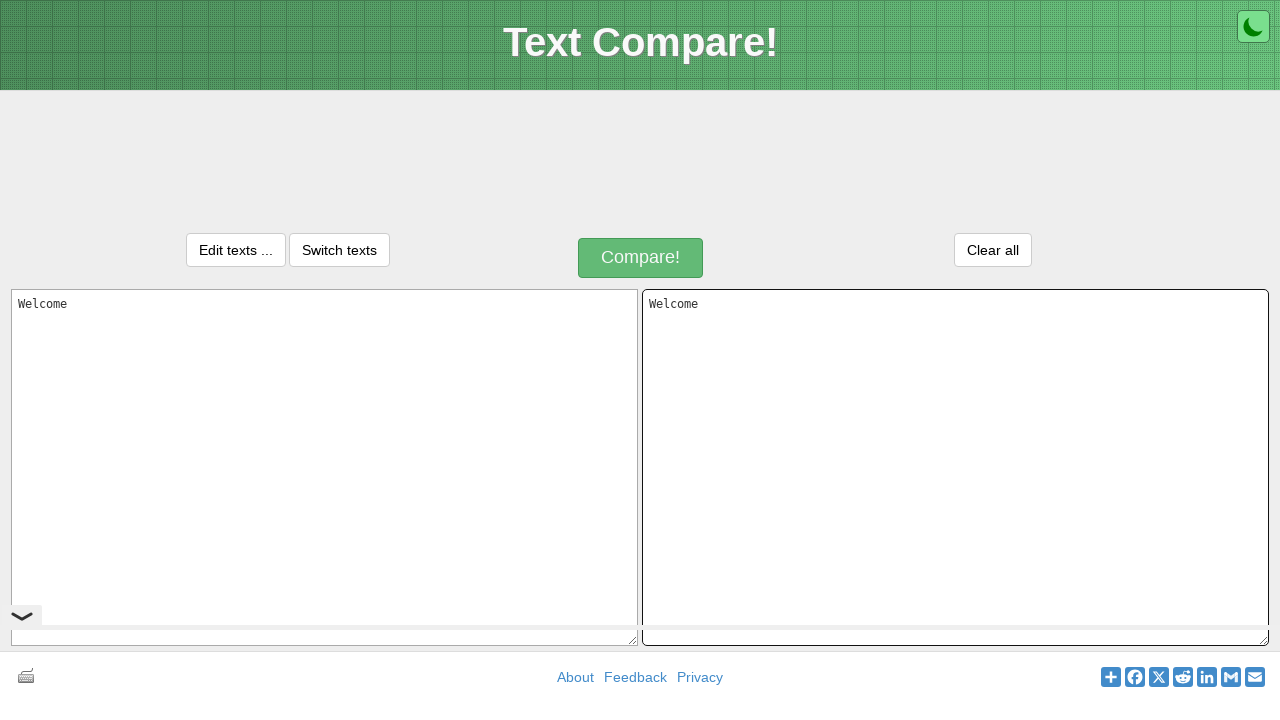